Tests checkbox functionality by checking and unchecking a checkbox element

Starting URL: https://demoapps.qspiders.com/ui/checkbox?sublist=0

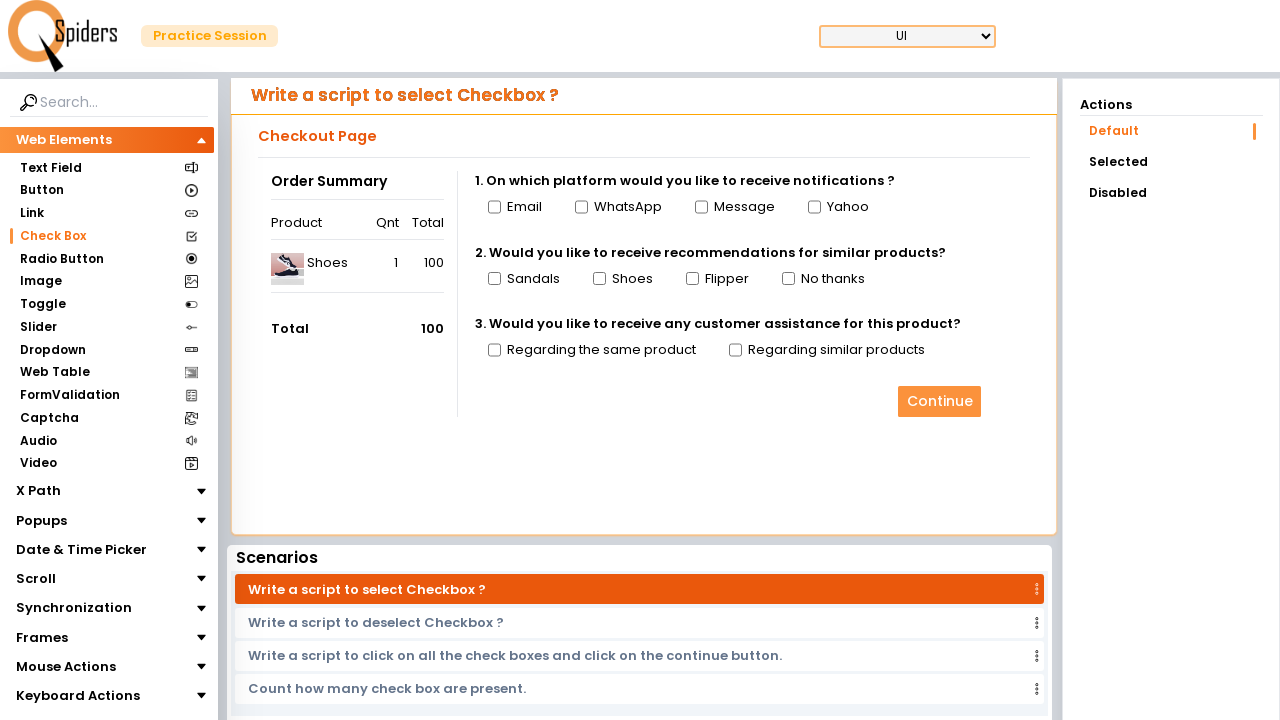

Checked the checkbox element with id 'domain_b' at (581, 207) on #domain_b
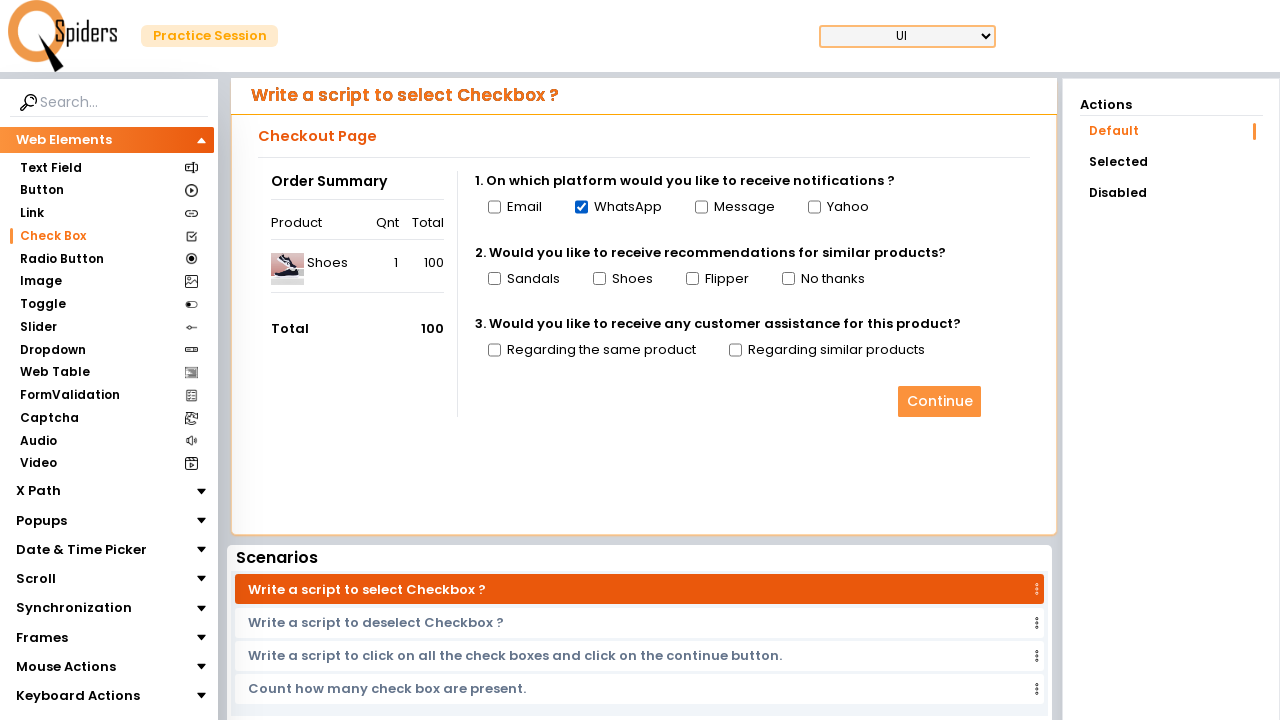

Unchecked the checkbox element with id 'domain_b' at (581, 207) on #domain_b
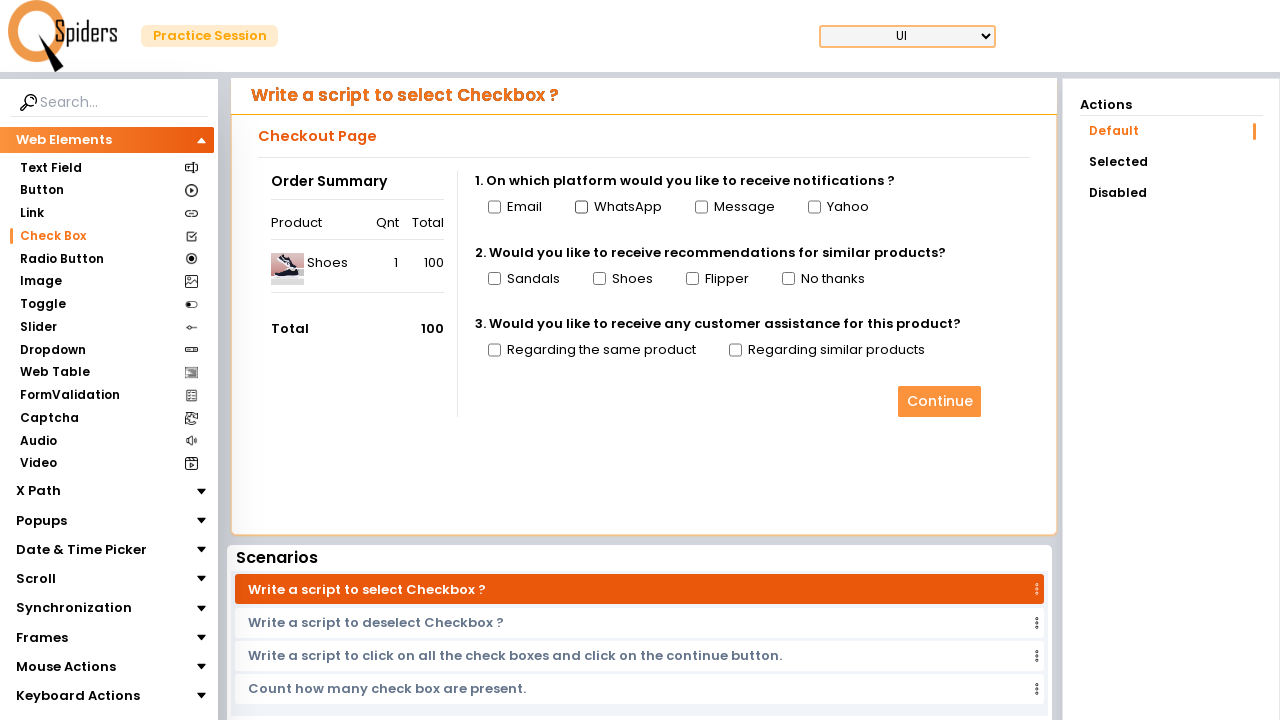

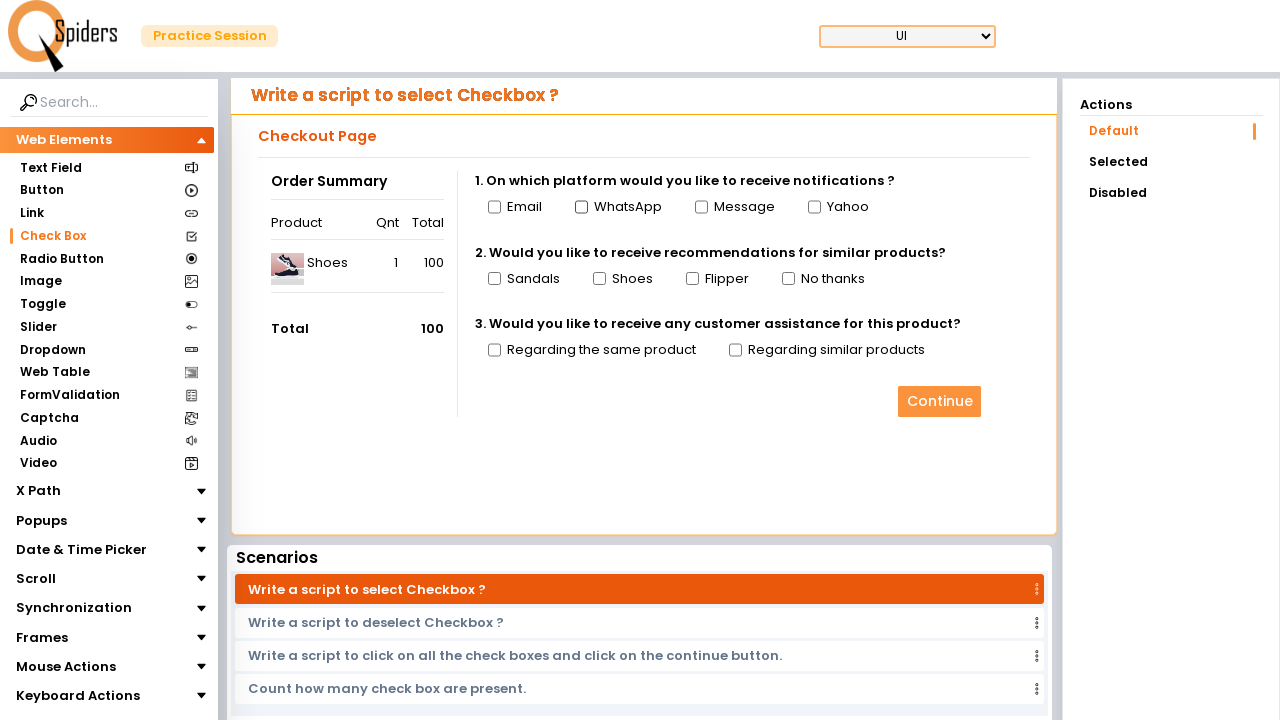